Tests opening a new browser tab by clicking the "New Tab" button on the Browser Windows page and verifying the new tab contains expected content with a gray background.

Starting URL: https://demoqa.com

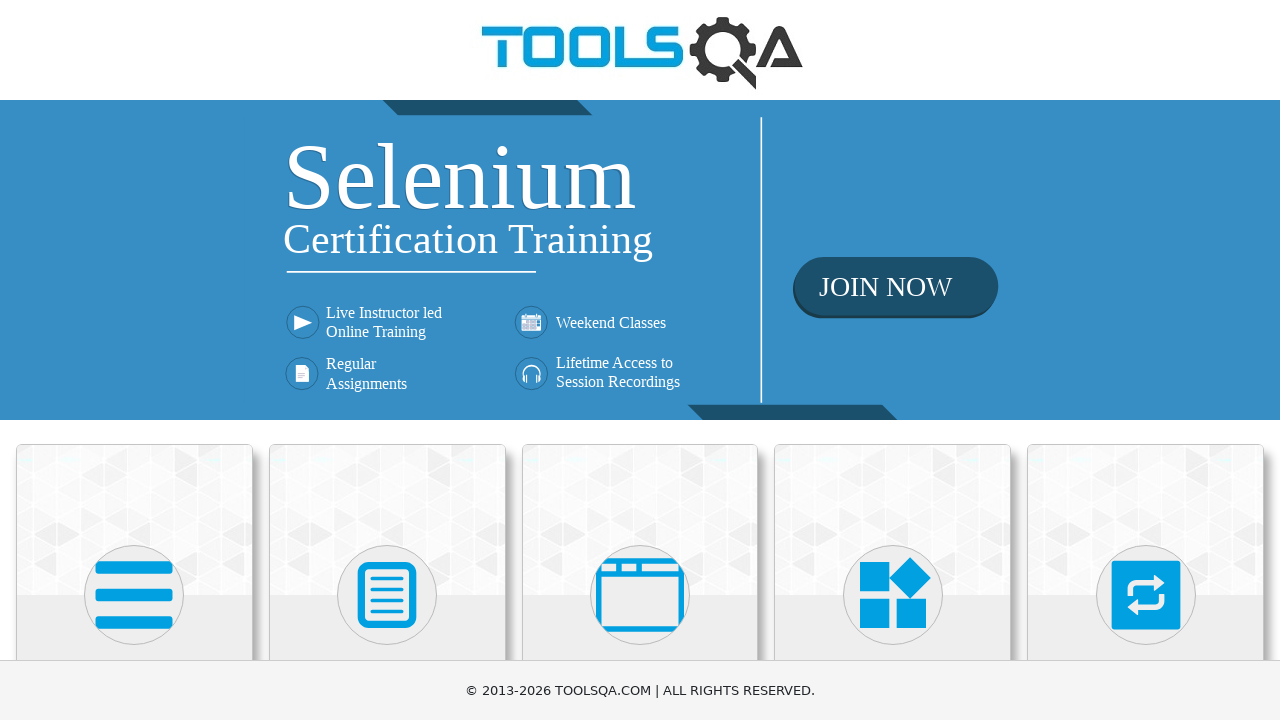

Clicked on Alerts, Frame & Windows section at (640, 360) on div.card-body:has-text('Alerts, Frame & Windows')
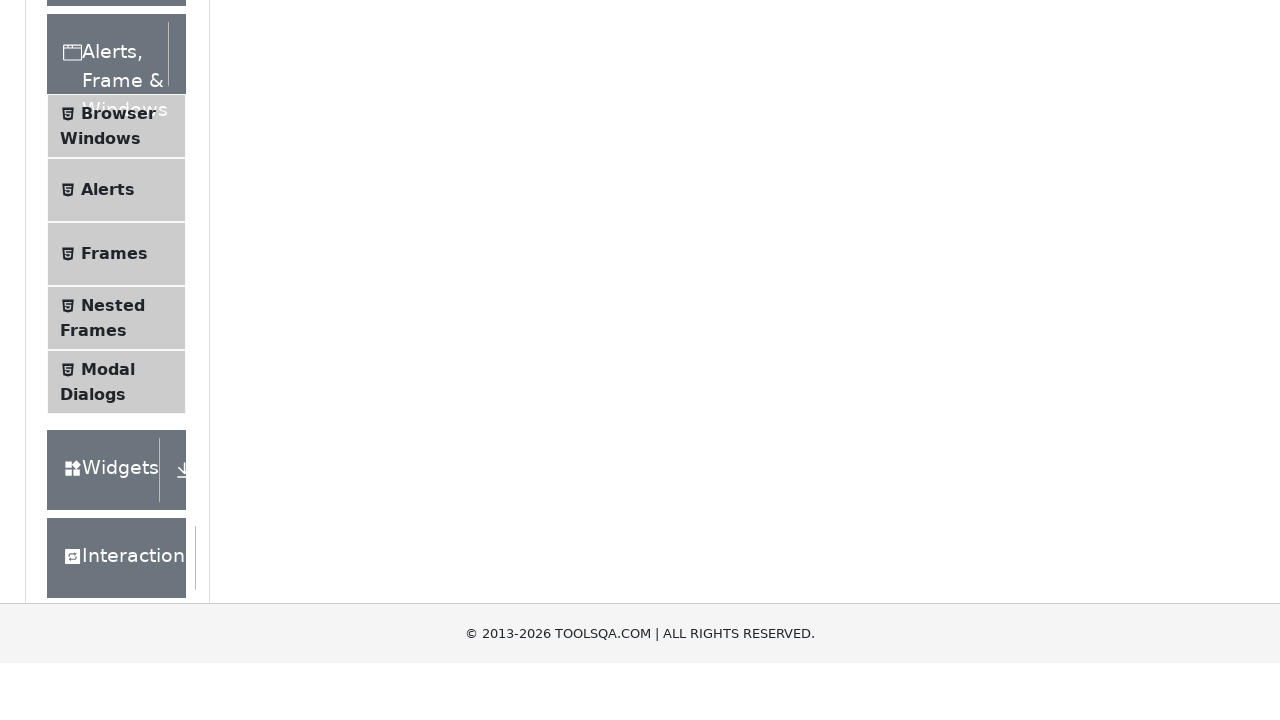

Clicked on Browser Windows menu item at (118, 412) on span.text:has-text('Browser Windows')
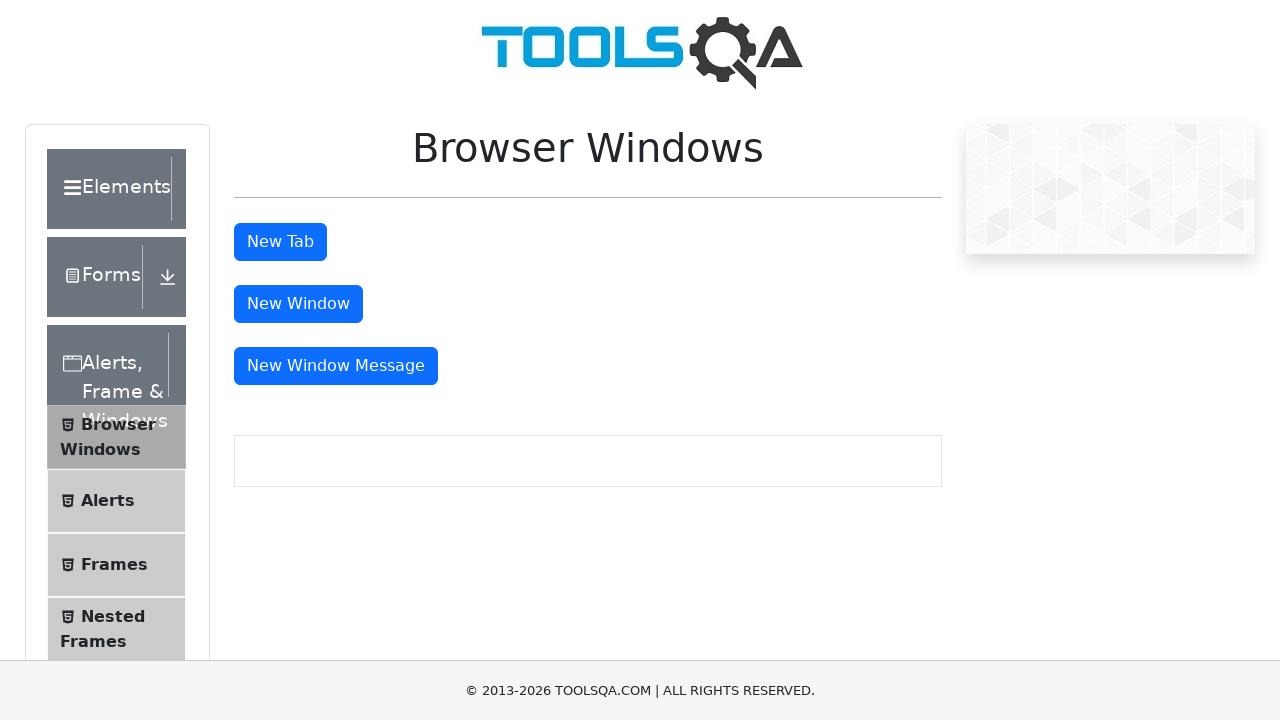

Clicked New Tab button at (280, 242) on #tabButton
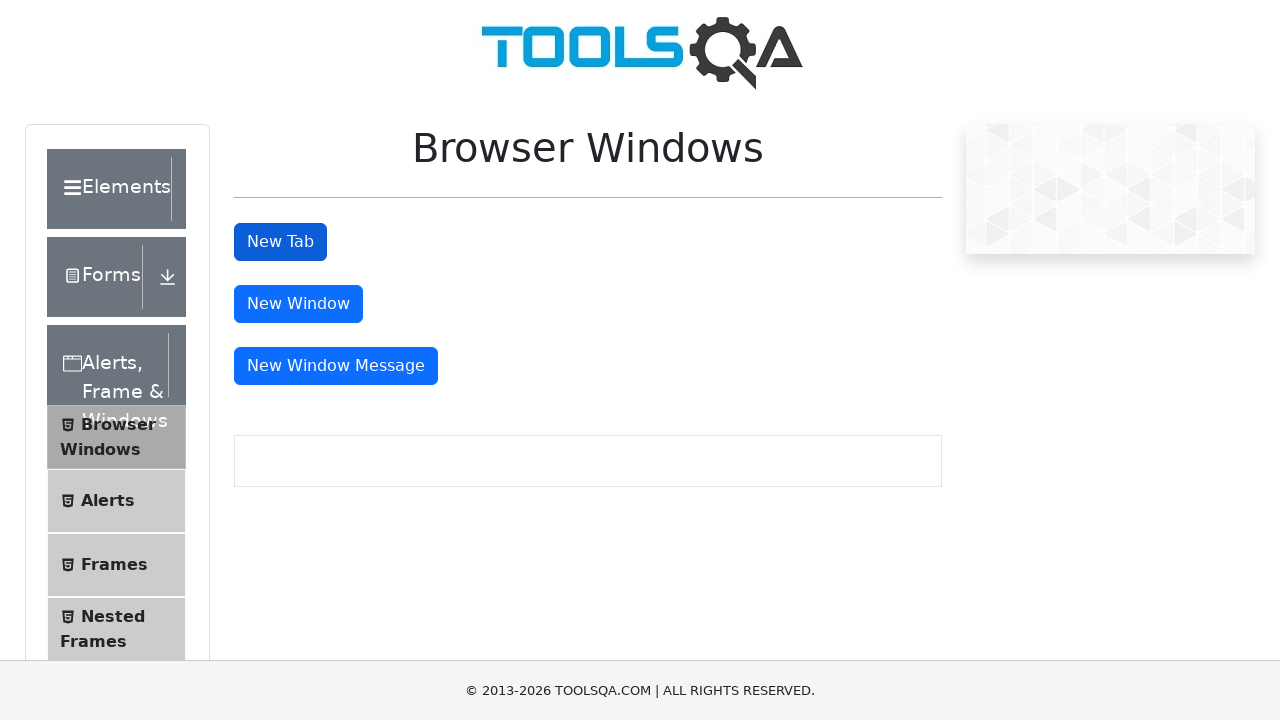

New tab opened and captured
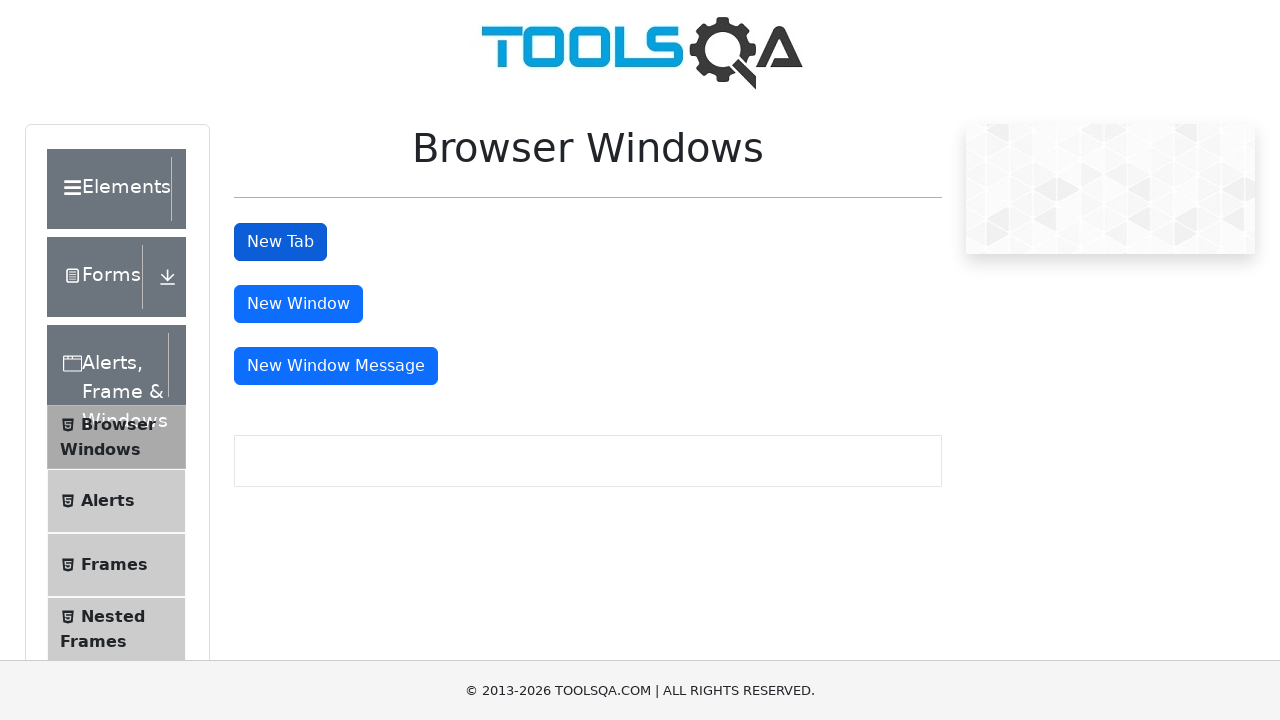

New tab page load state completed
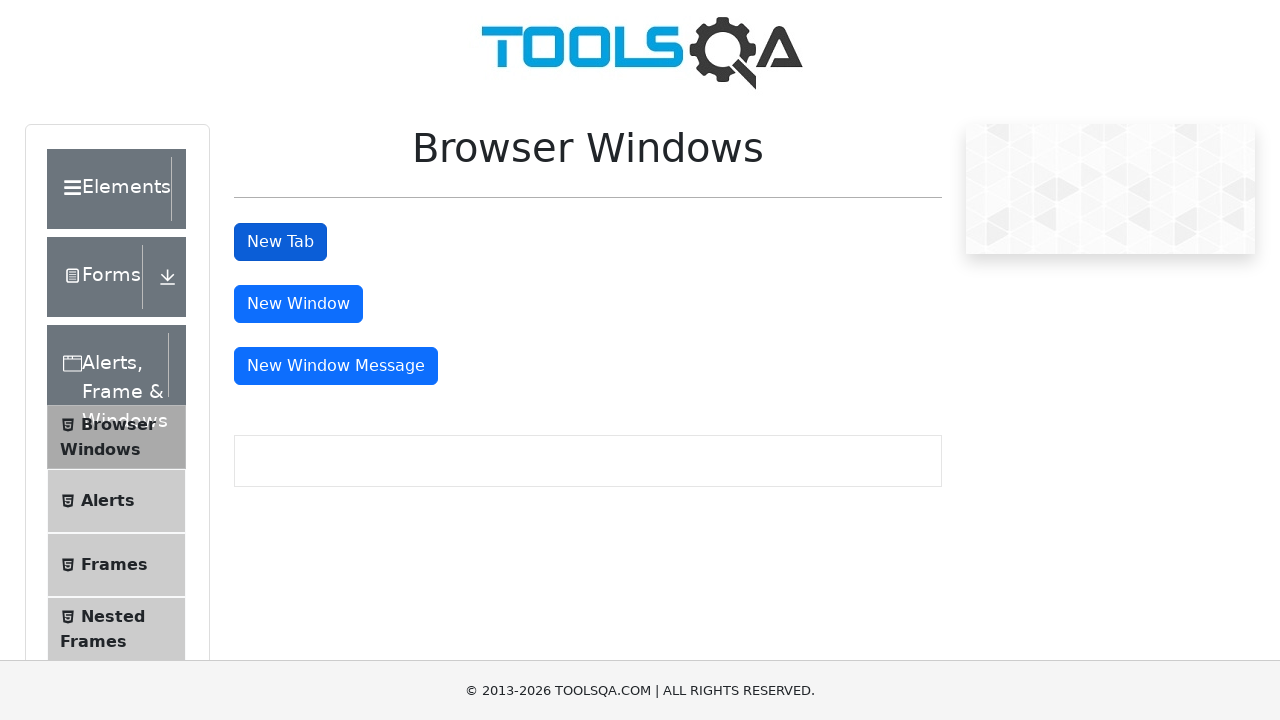

Located sample heading element on new tab
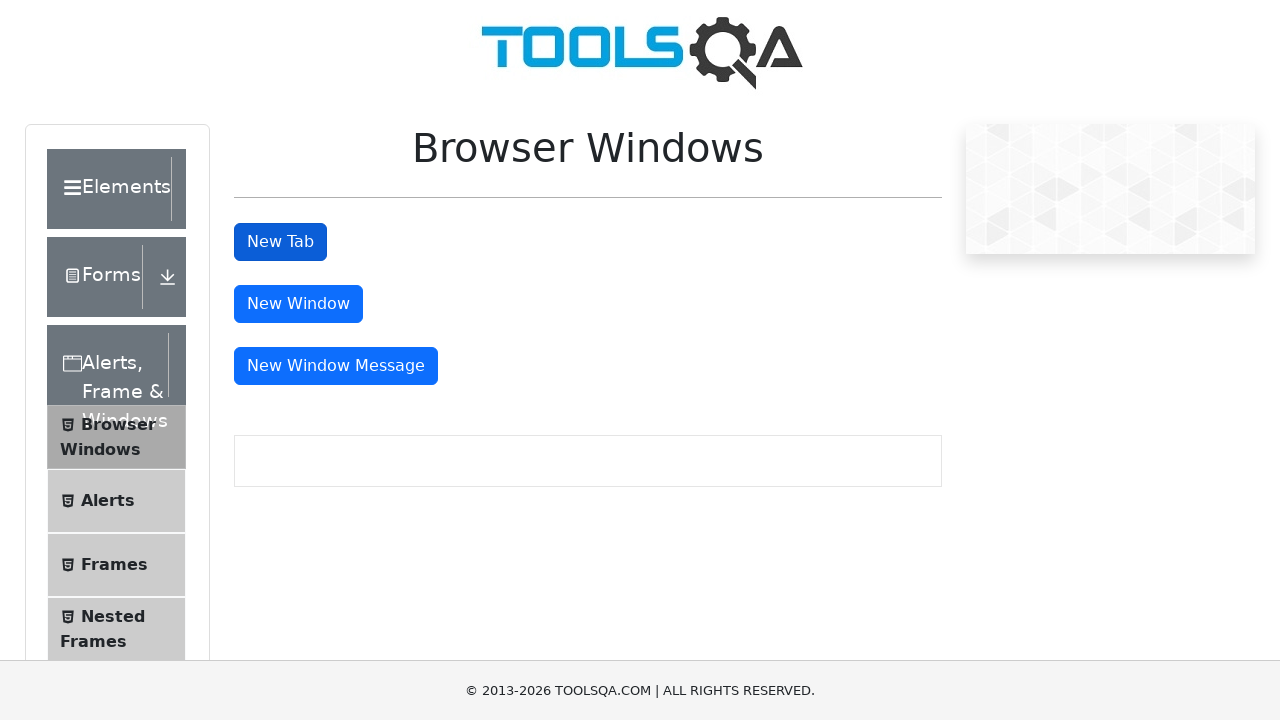

Sample heading element became visible
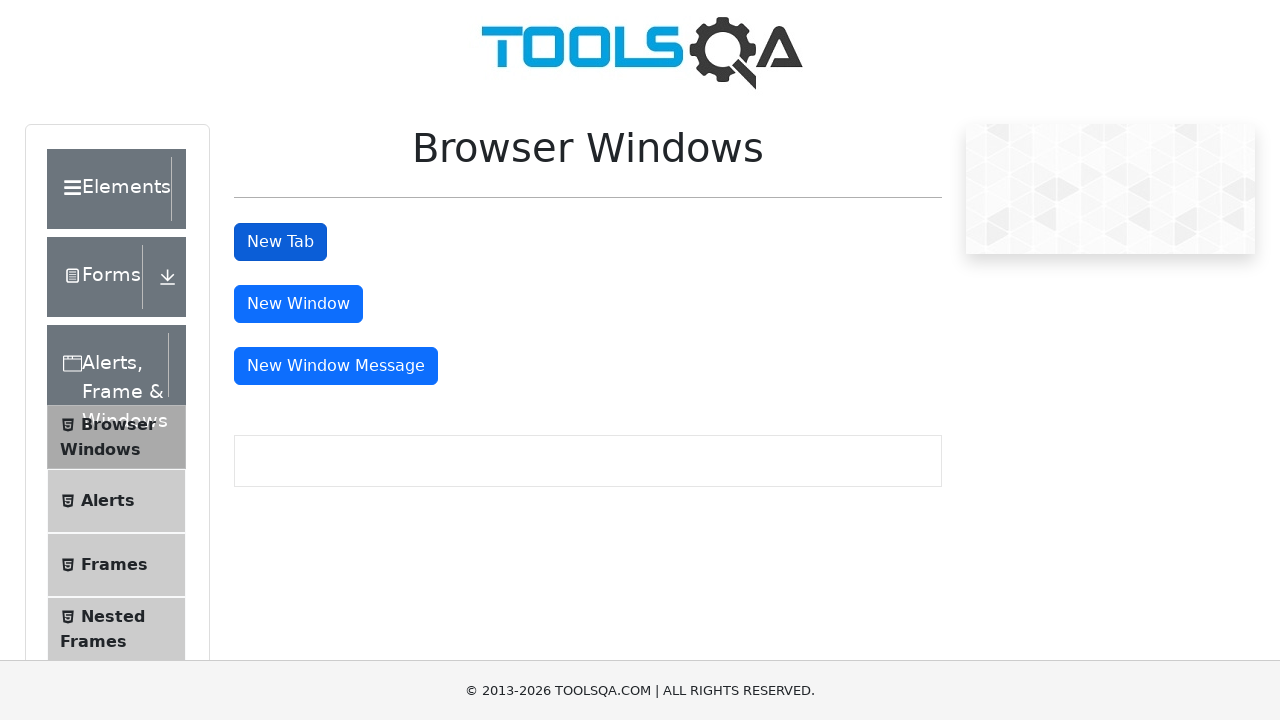

Verified new tab contains expected heading text 'This is a sample page'
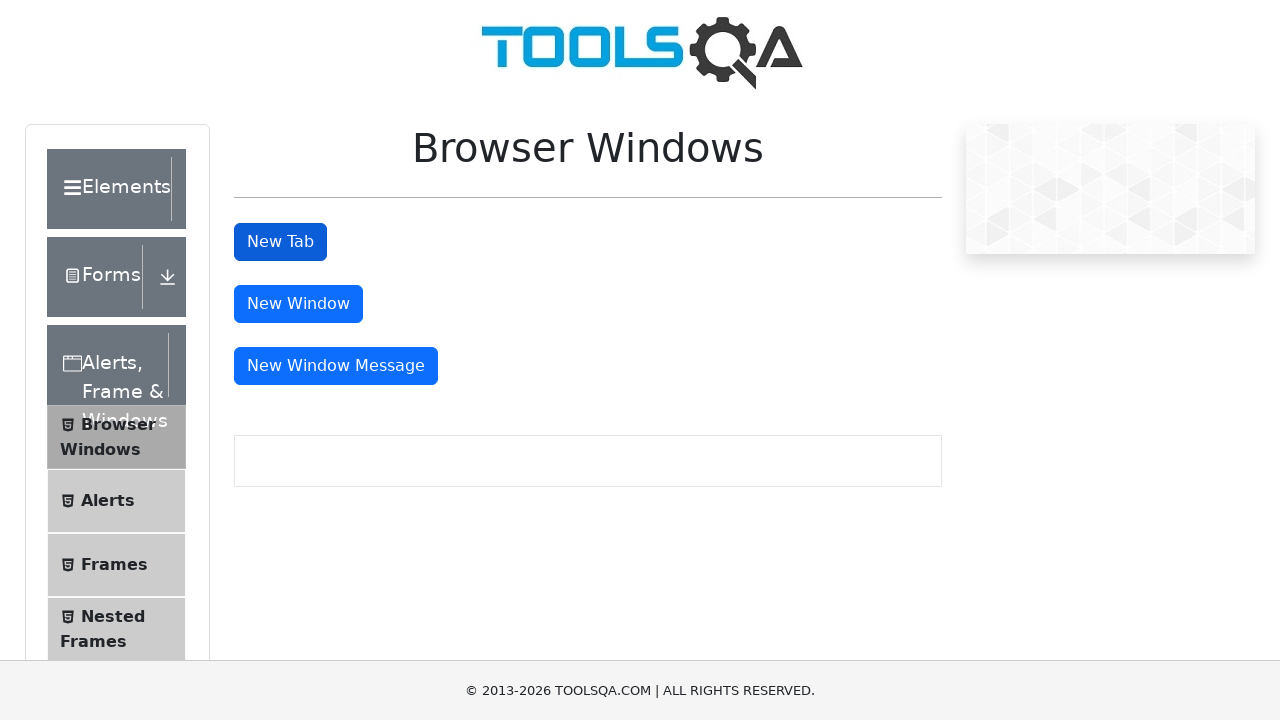

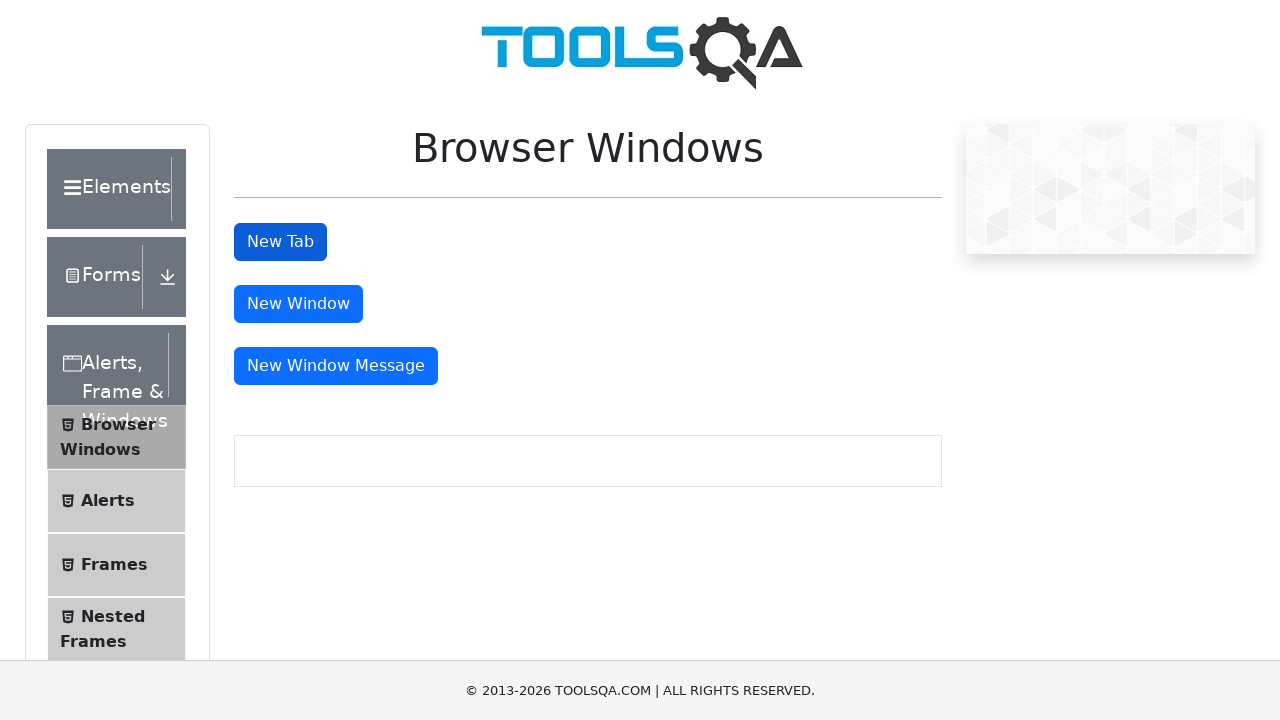